Tests JavaScript alert handling by clicking a button that triggers an alert and accepting it

Starting URL: https://demo.automationtesting.in/Alerts.html

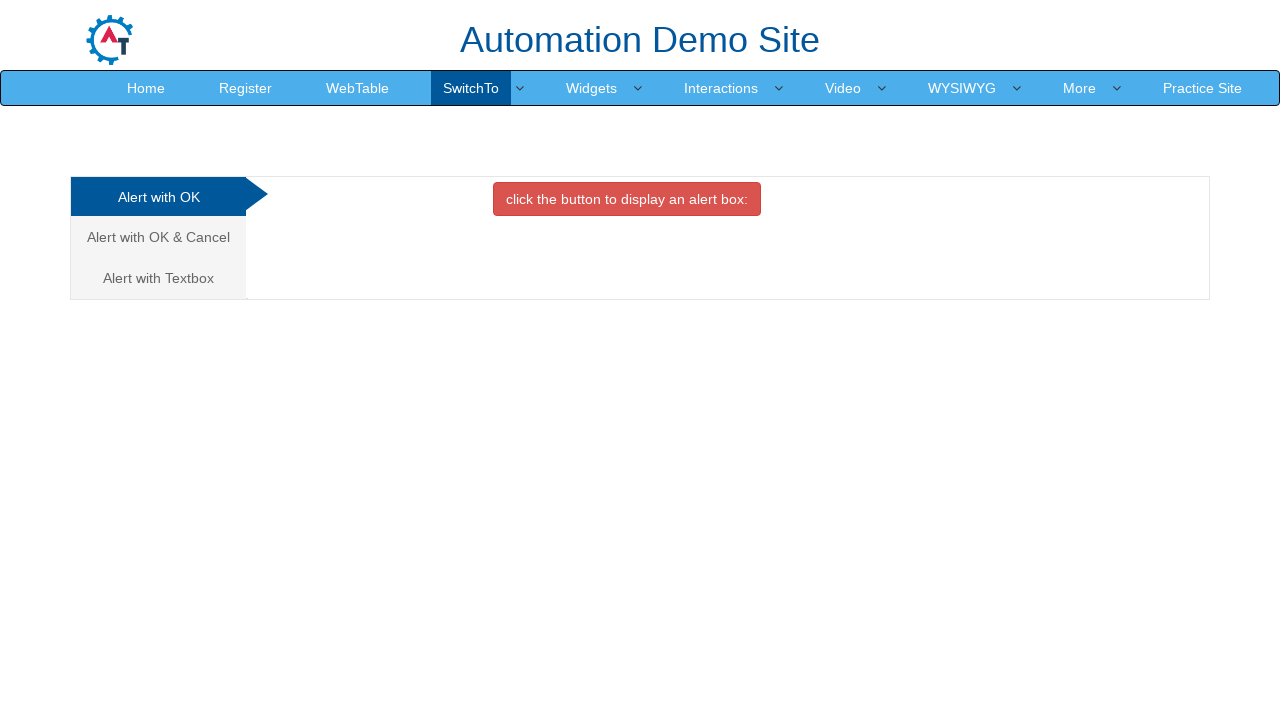

Set up dialog handler to accept alerts
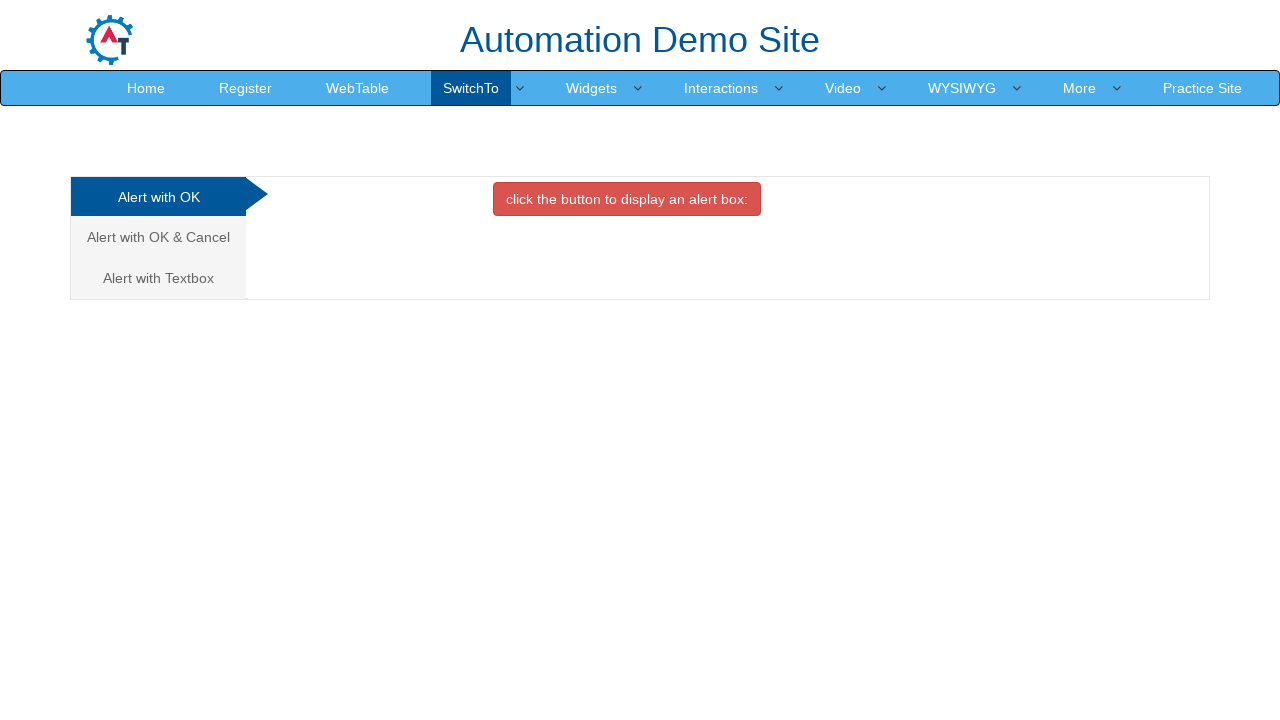

Clicked button to trigger JavaScript alert at (627, 199) on xpath=//button[@onclick='alertbox()']
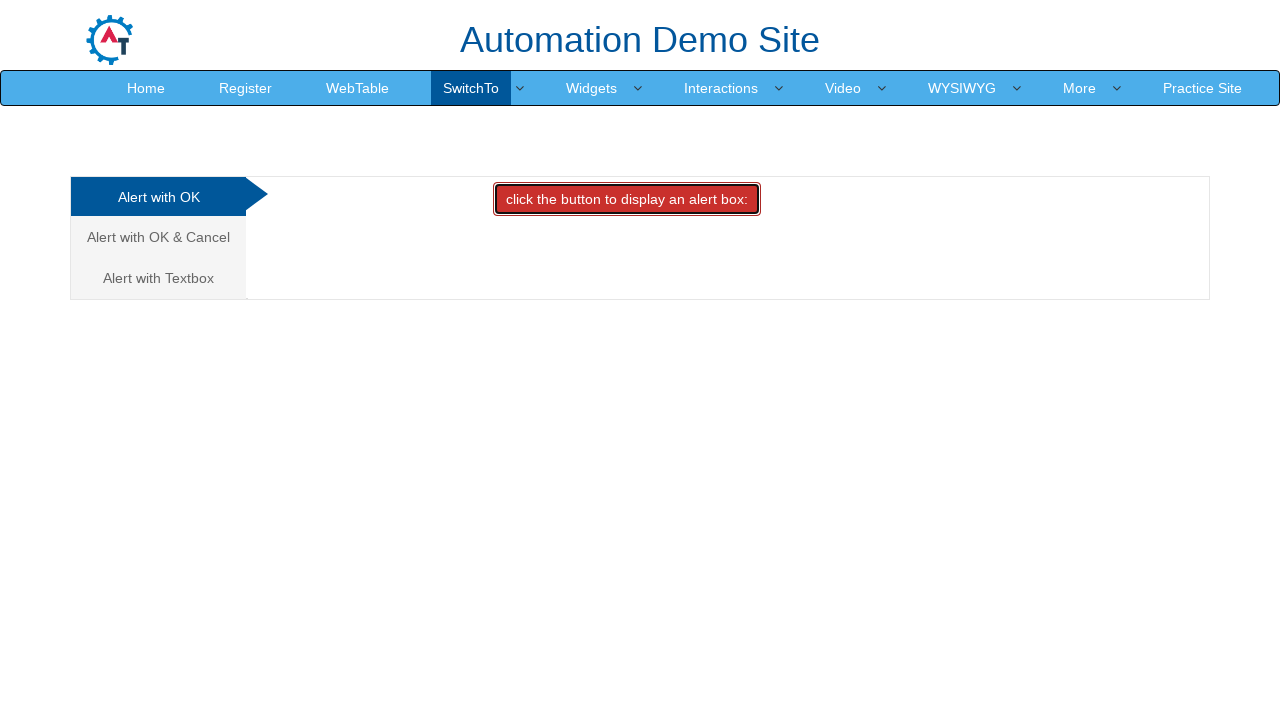

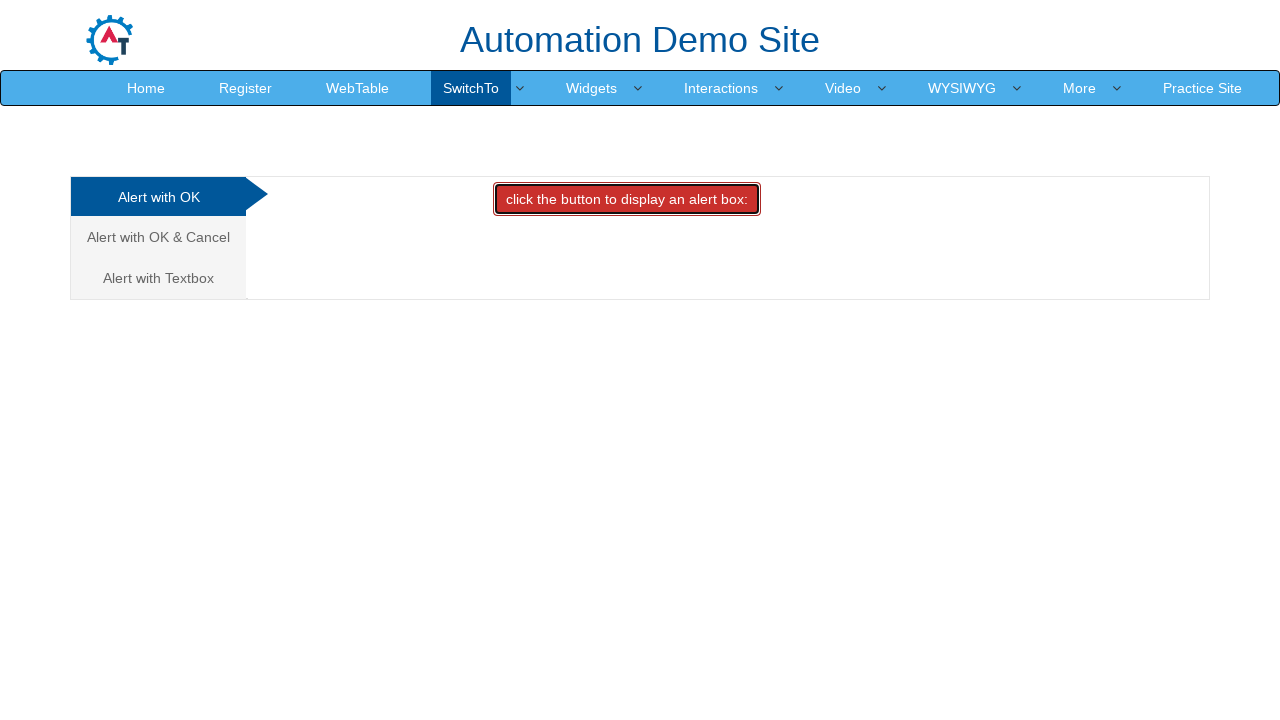